Tests a math calculation form by reading a value from an element's attribute, computing a mathematical formula, filling in the answer, selecting checkbox and radio options, and submitting the form.

Starting URL: http://suninjuly.github.io/get_attribute.html

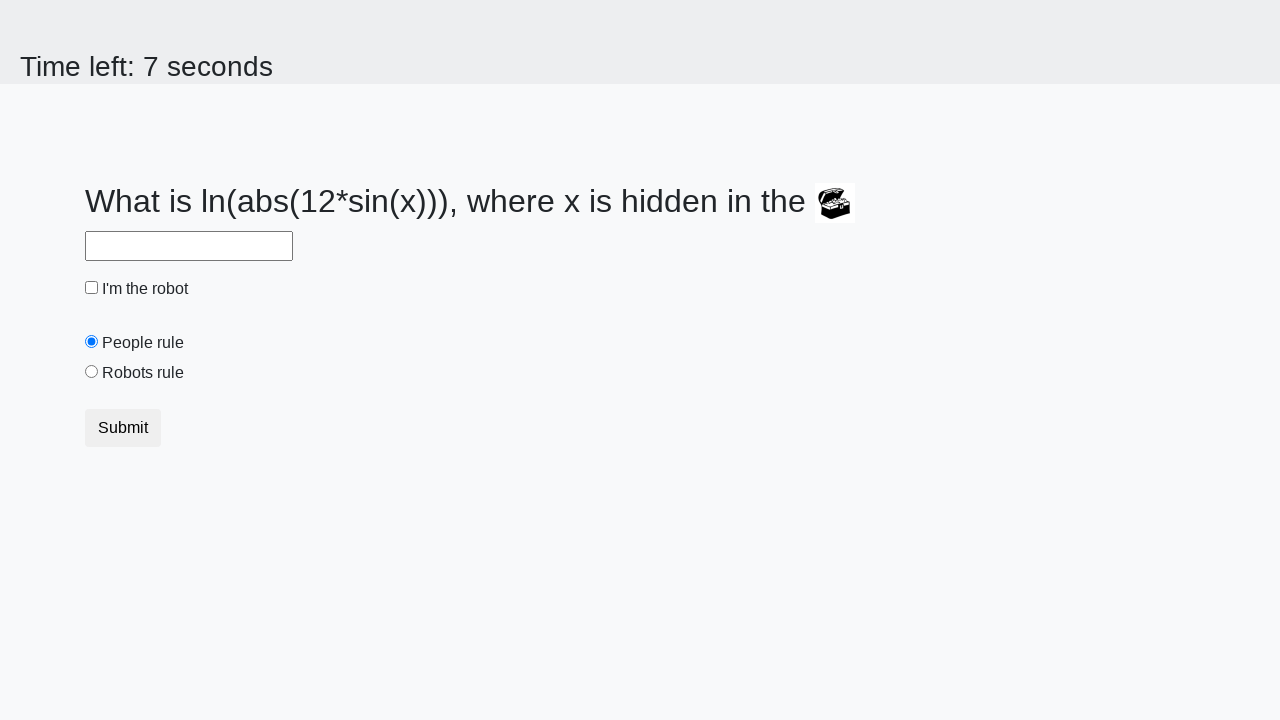

Located treasure element
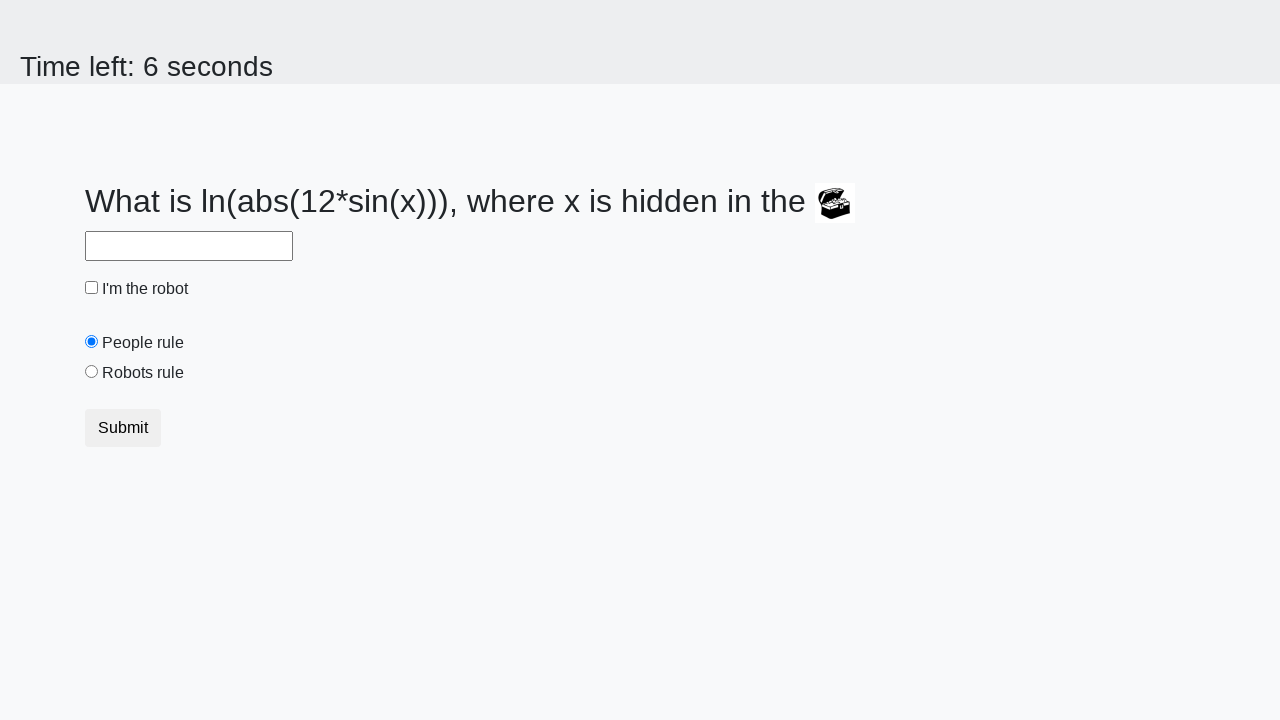

Retrieved valuex attribute from treasure element: 338
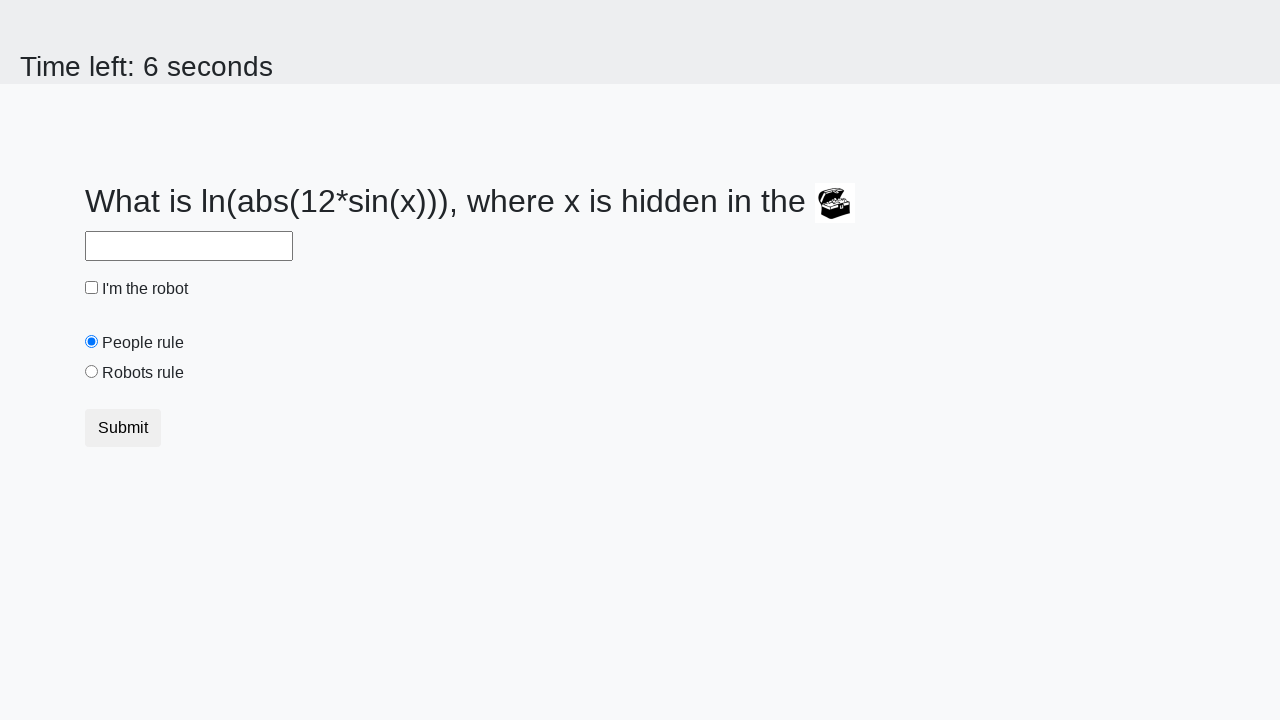

Calculated answer using formula: 2.4455306892792072
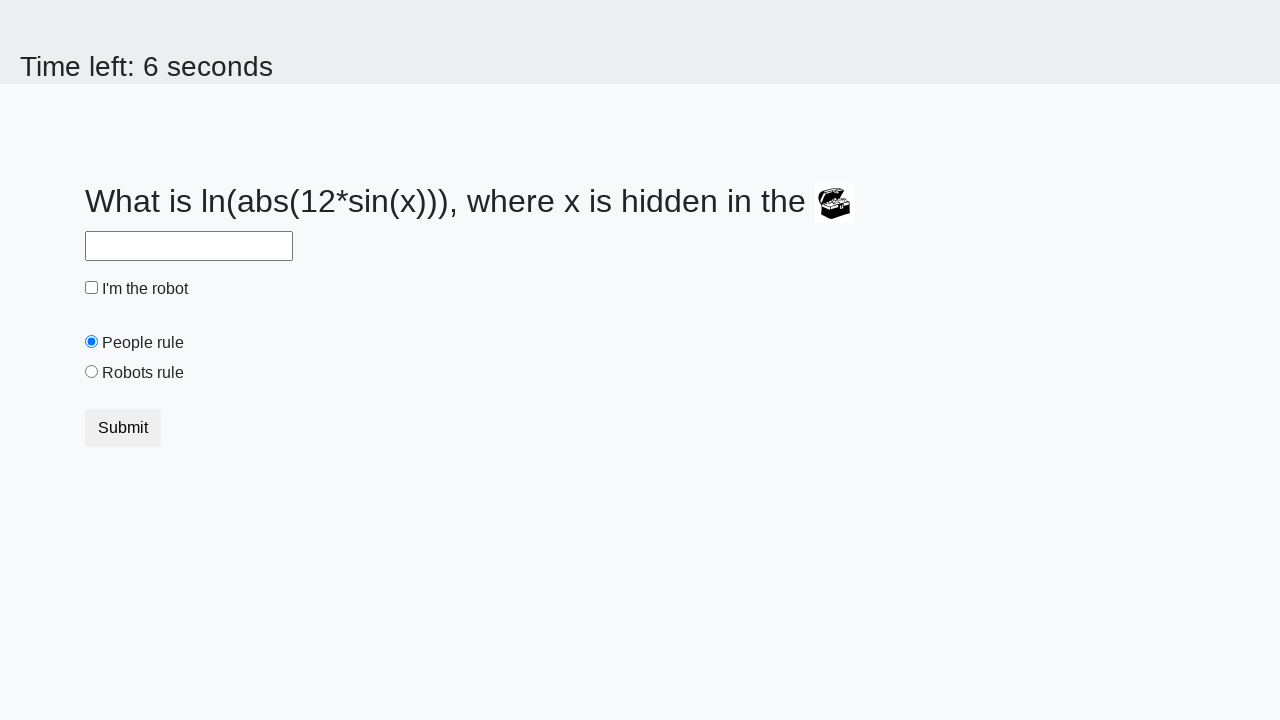

Filled answer field with calculated value: 2.4455306892792072 on #answer
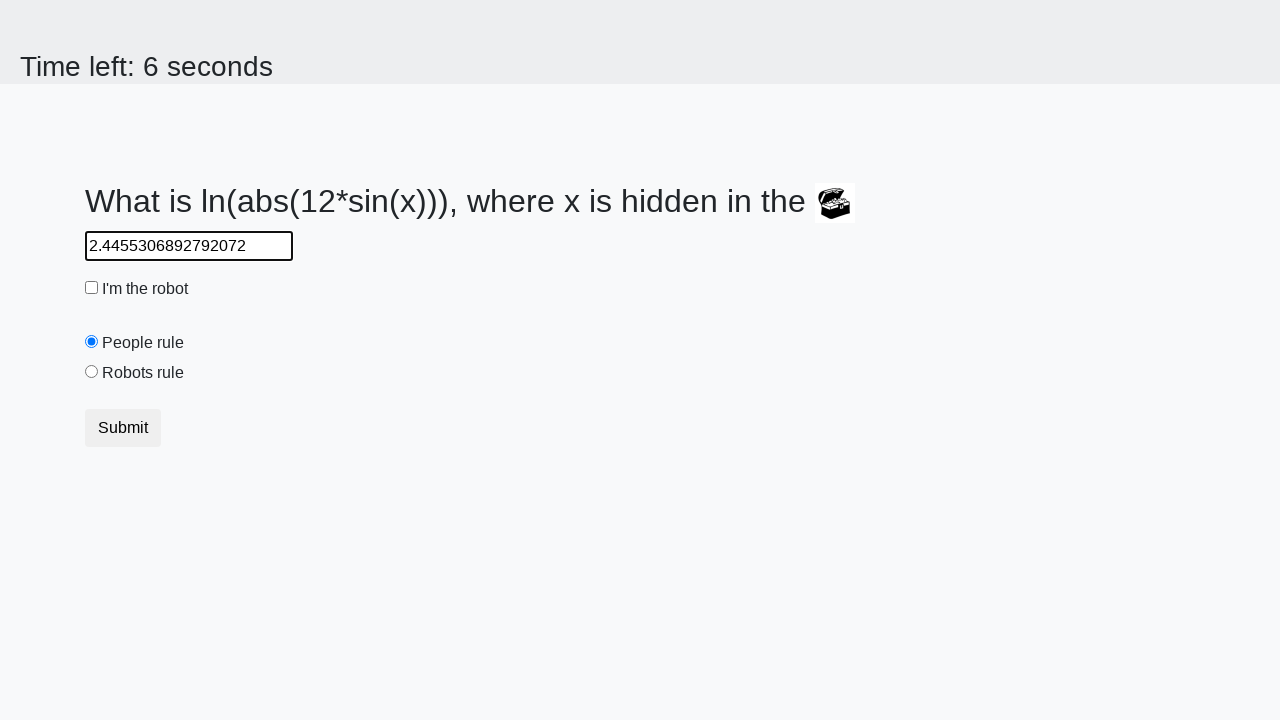

Clicked robot checkbox at (92, 288) on #robotCheckbox
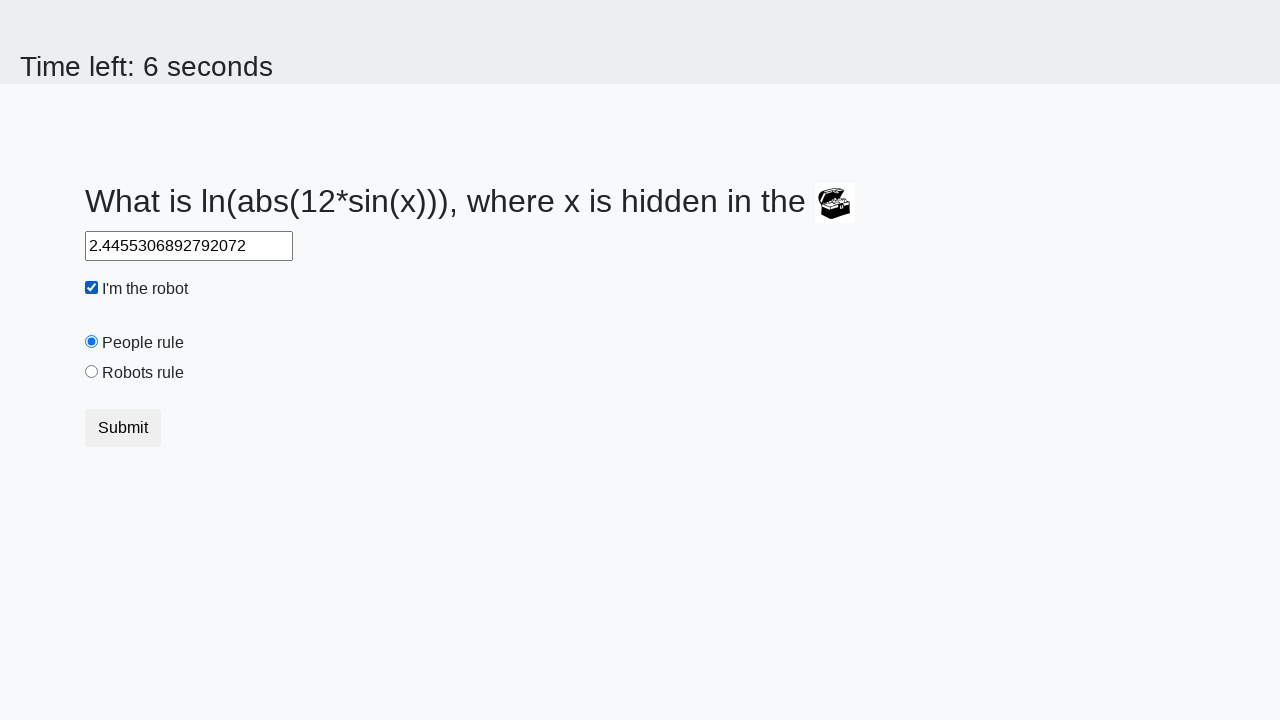

Selected robots radio button at (92, 372) on [value='robots']
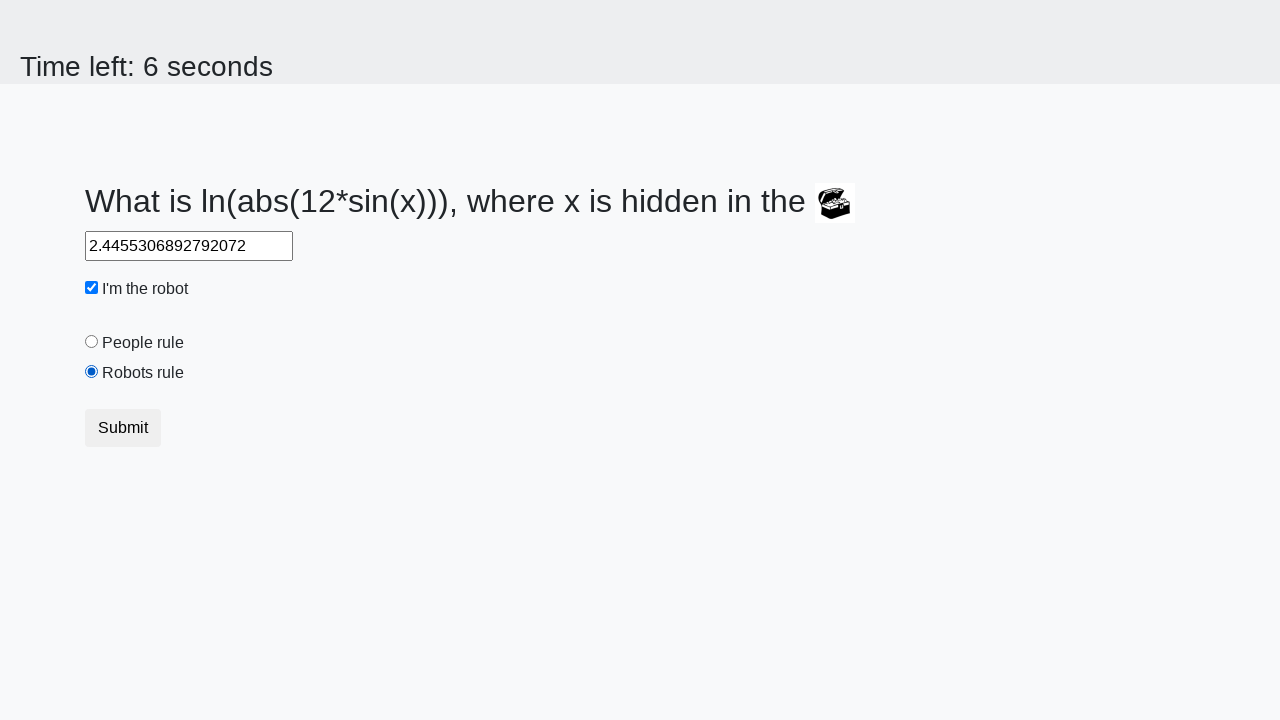

Clicked submit button at (123, 428) on button.btn
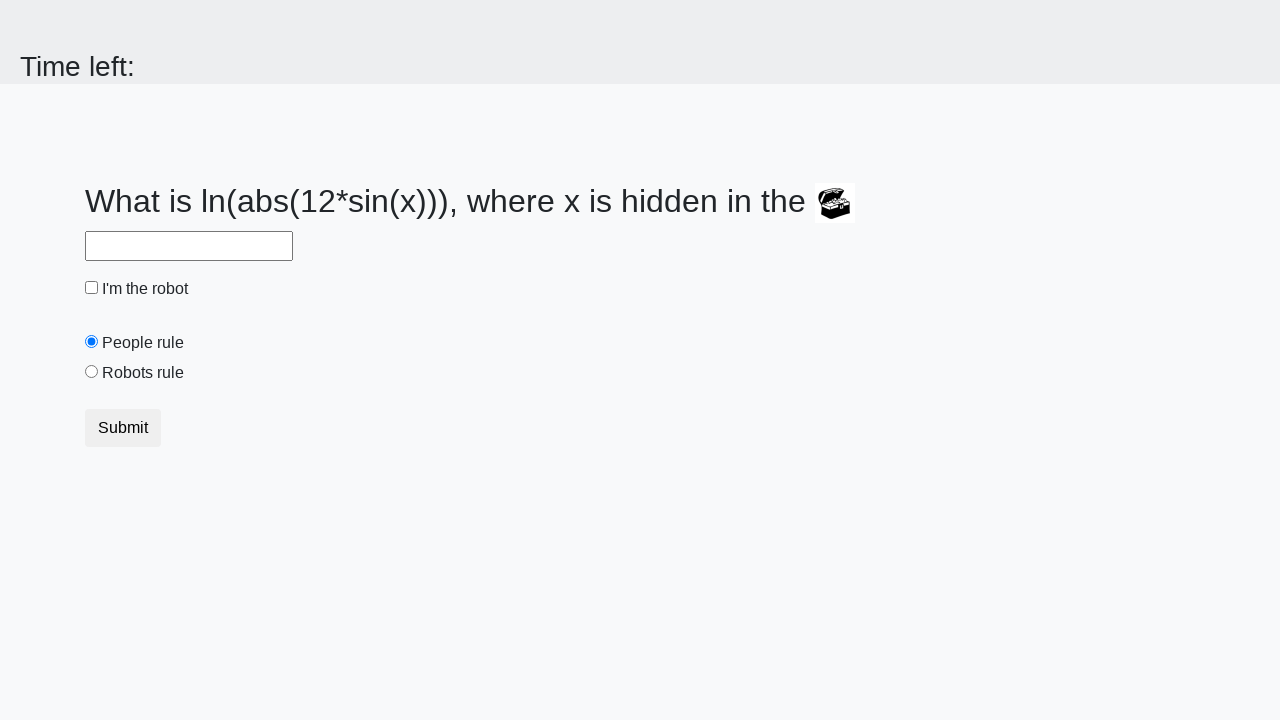

Waited for page to process submission
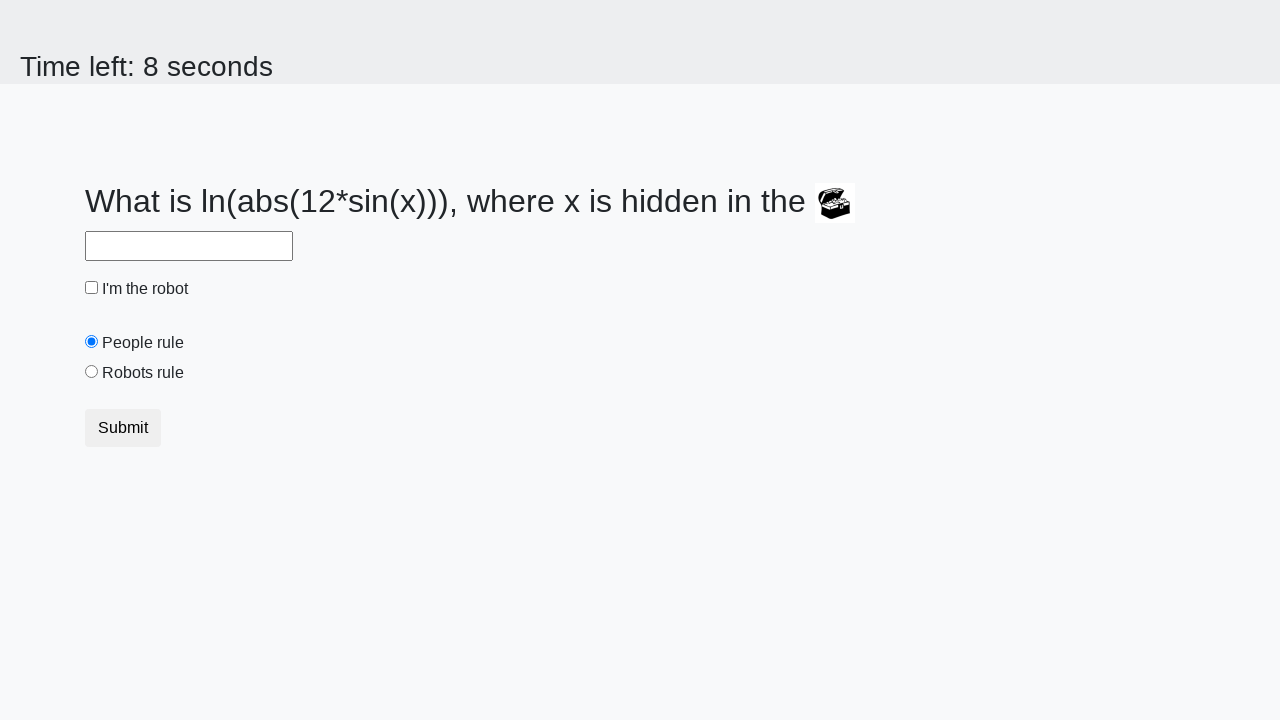

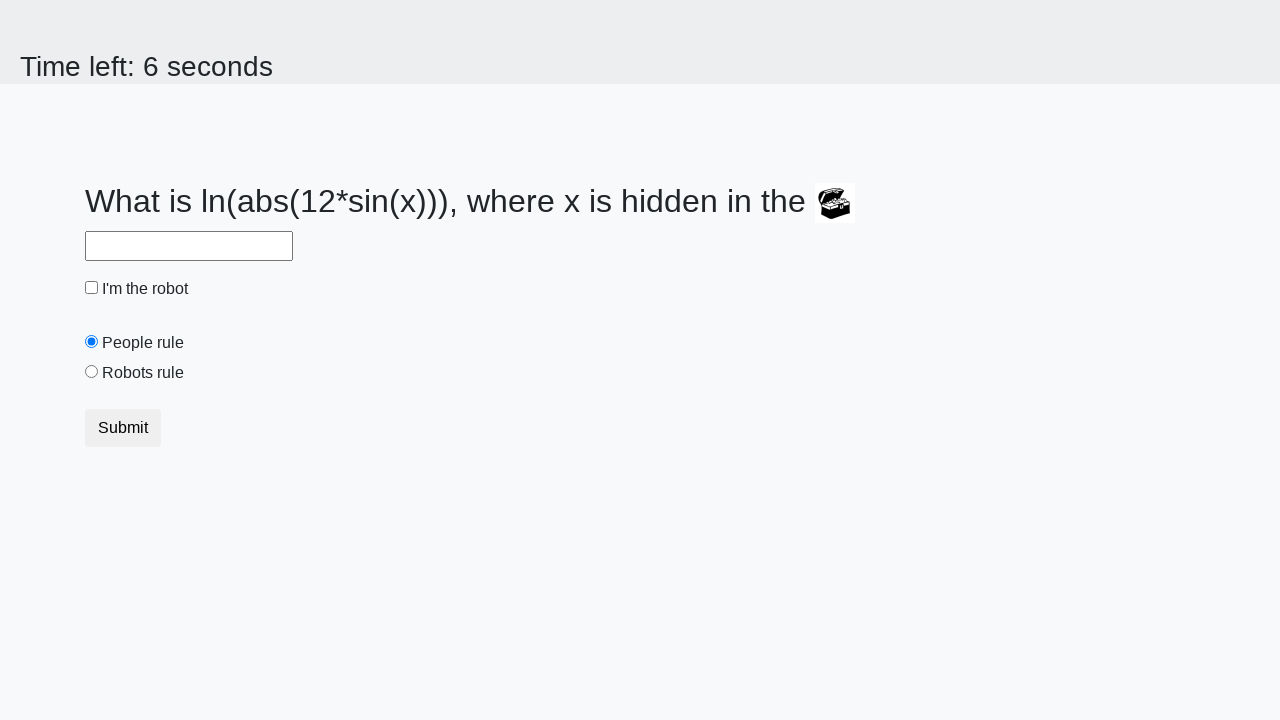